Tests that the currently applied filter link is highlighted with selected class

Starting URL: https://demo.playwright.dev/todomvc

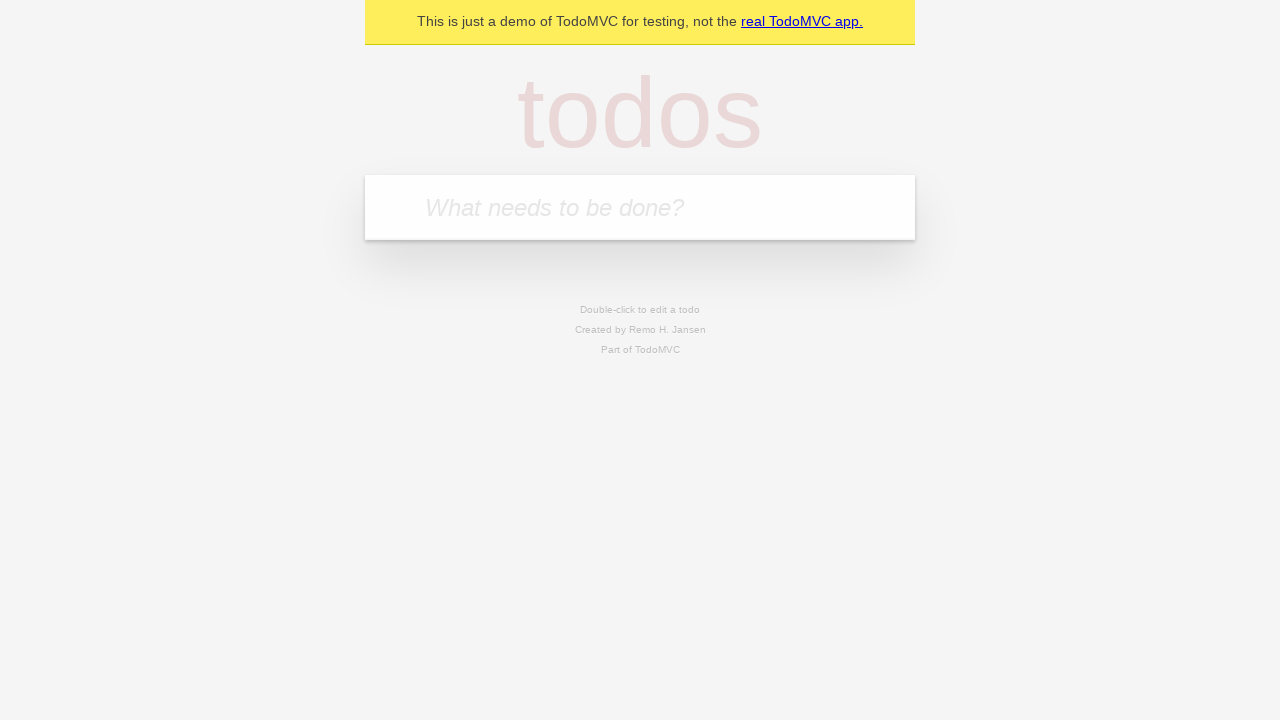

Filled todo input with 'buy some cheese' on internal:attr=[placeholder="What needs to be done?"i]
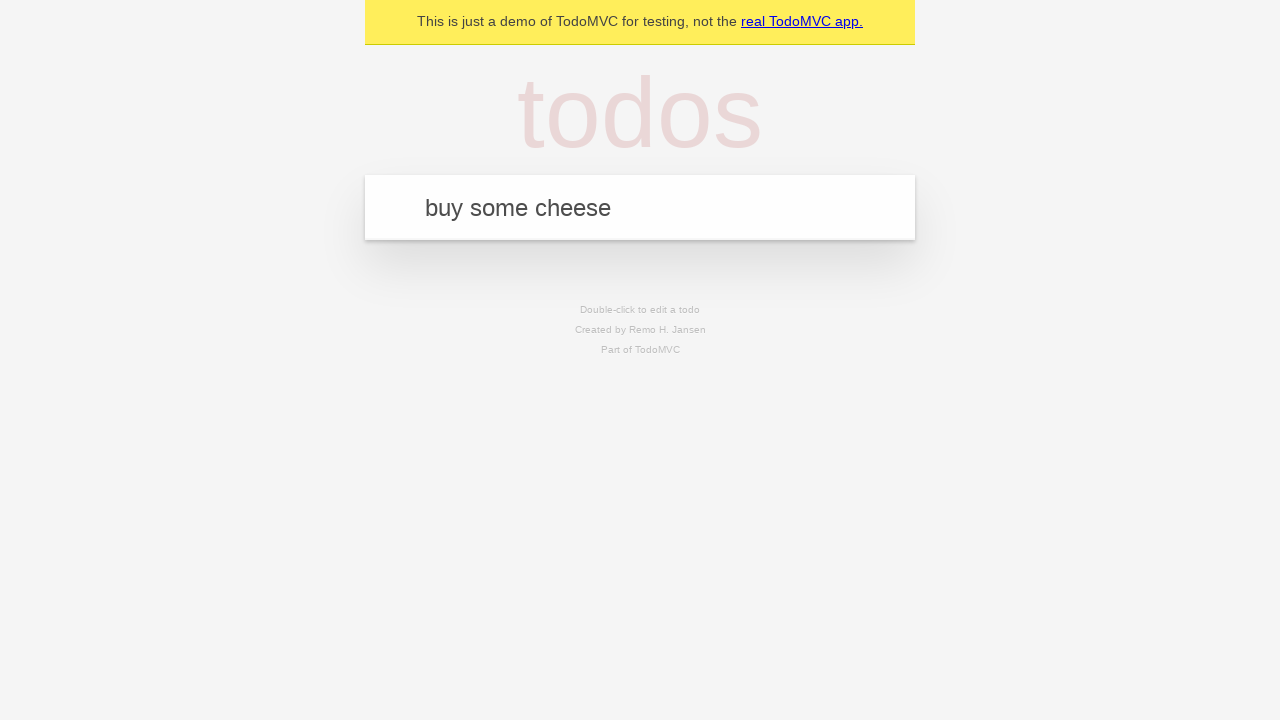

Pressed Enter to add todo 'buy some cheese' on internal:attr=[placeholder="What needs to be done?"i]
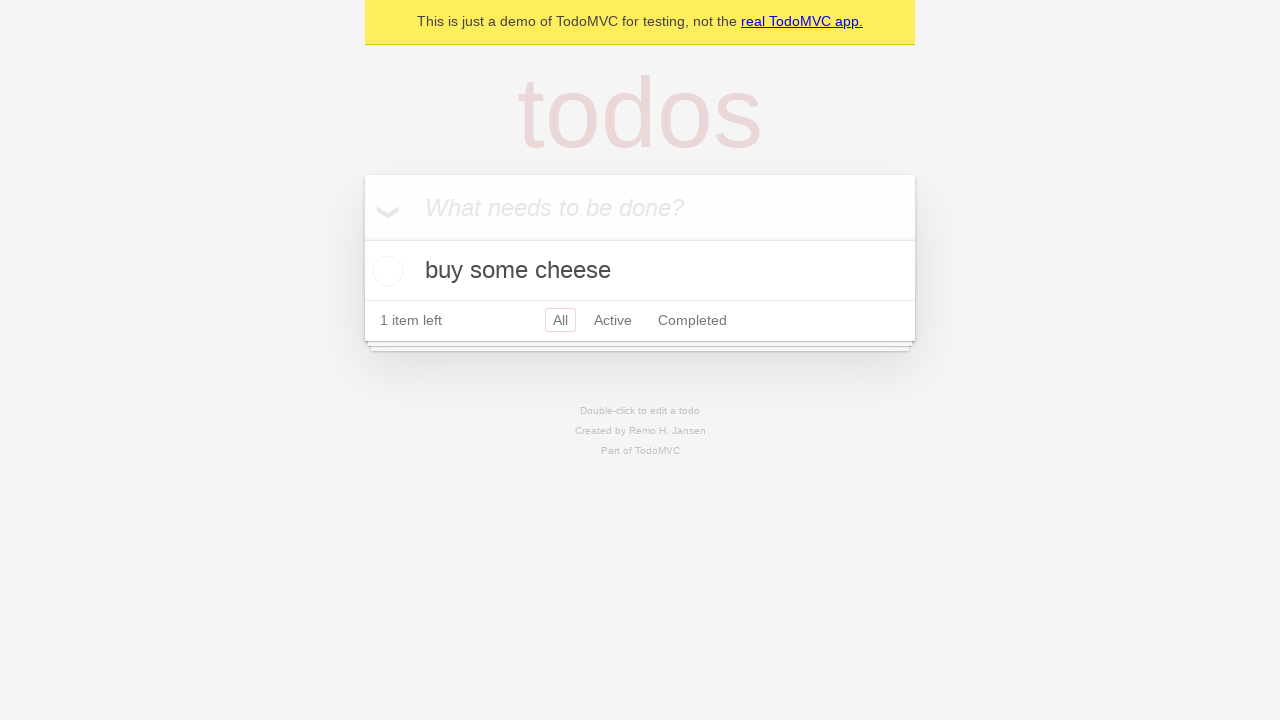

Filled todo input with 'feed the cat' on internal:attr=[placeholder="What needs to be done?"i]
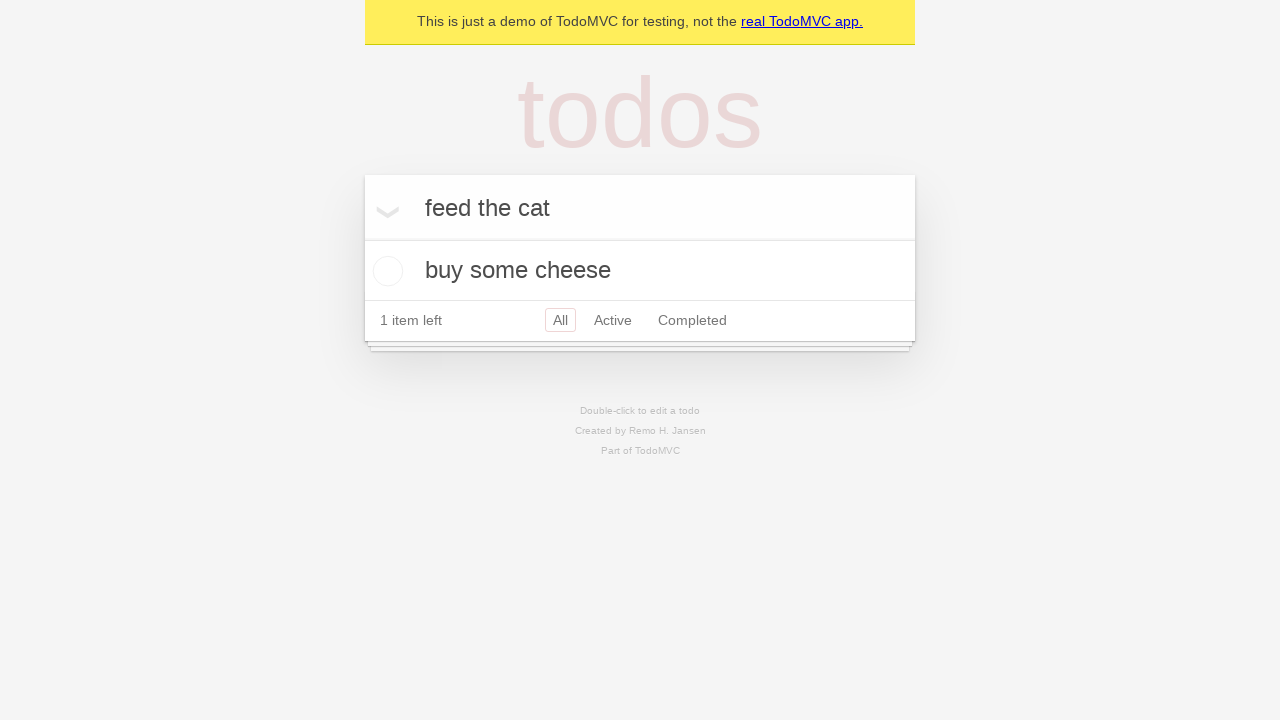

Pressed Enter to add todo 'feed the cat' on internal:attr=[placeholder="What needs to be done?"i]
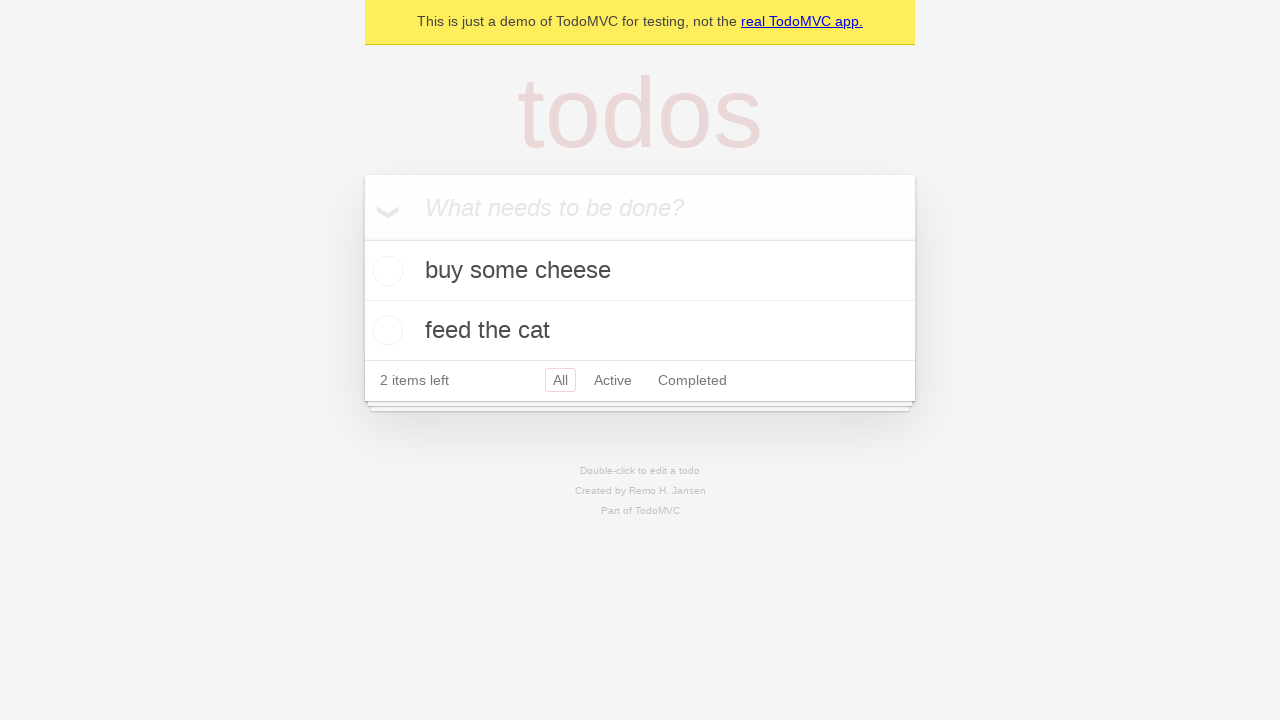

Filled todo input with 'book a doctors appointment' on internal:attr=[placeholder="What needs to be done?"i]
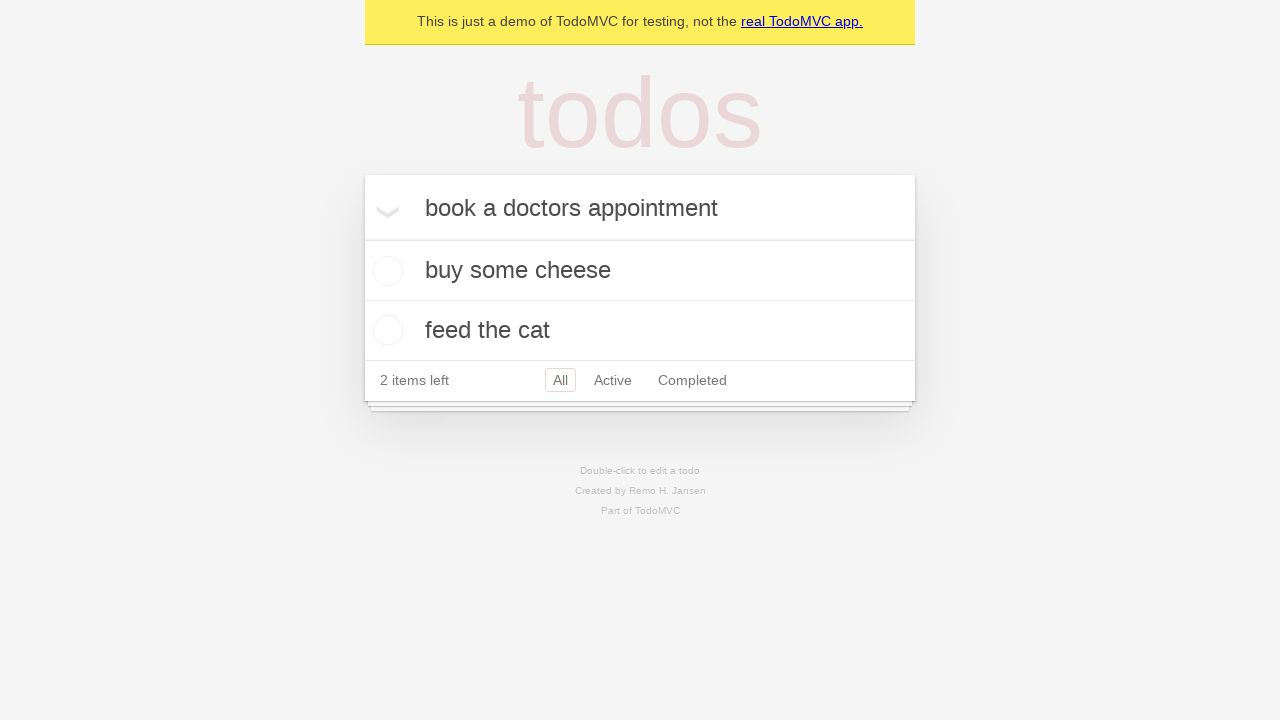

Pressed Enter to add todo 'book a doctors appointment' on internal:attr=[placeholder="What needs to be done?"i]
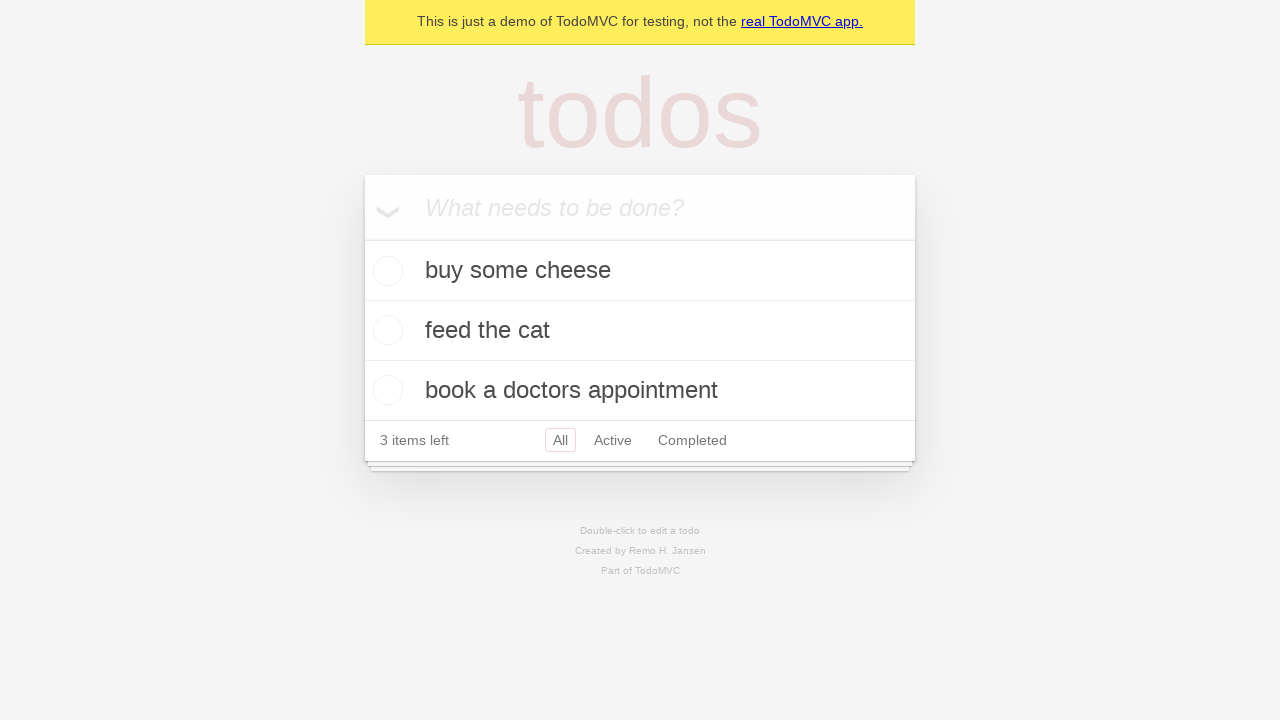

Waited for all 3 todo items to be loaded
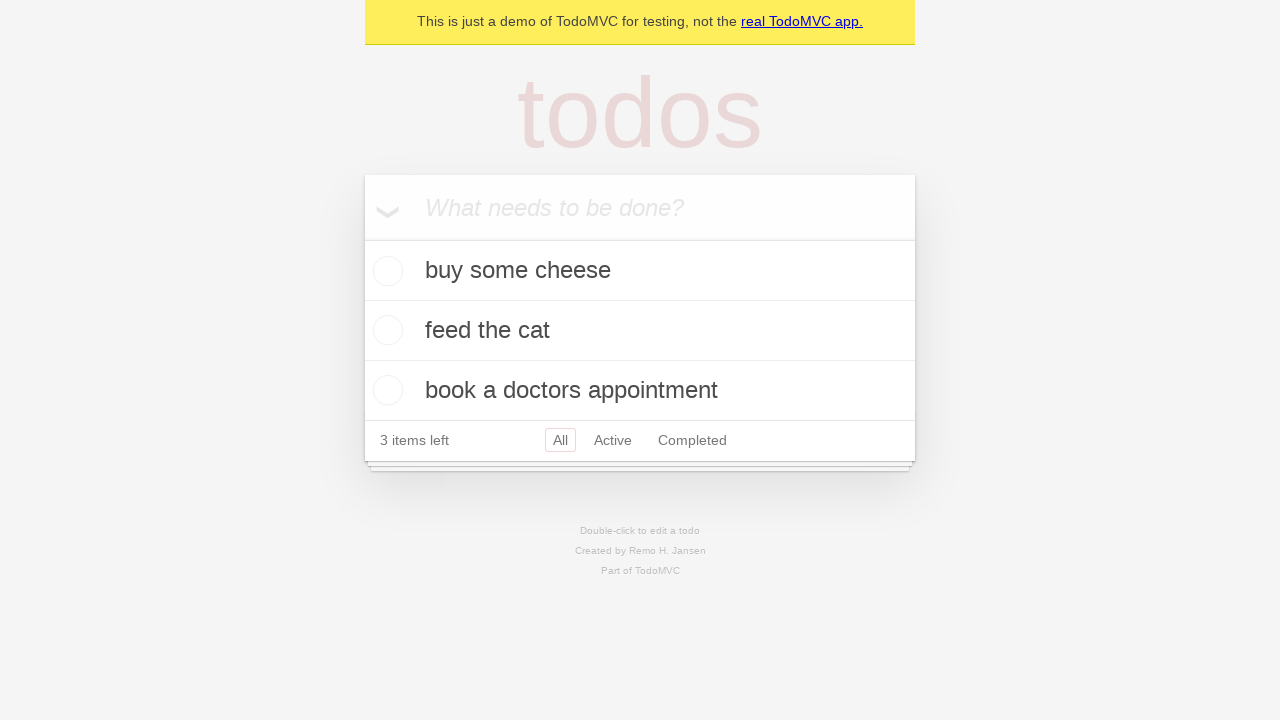

Created locators for Active and Completed filter links
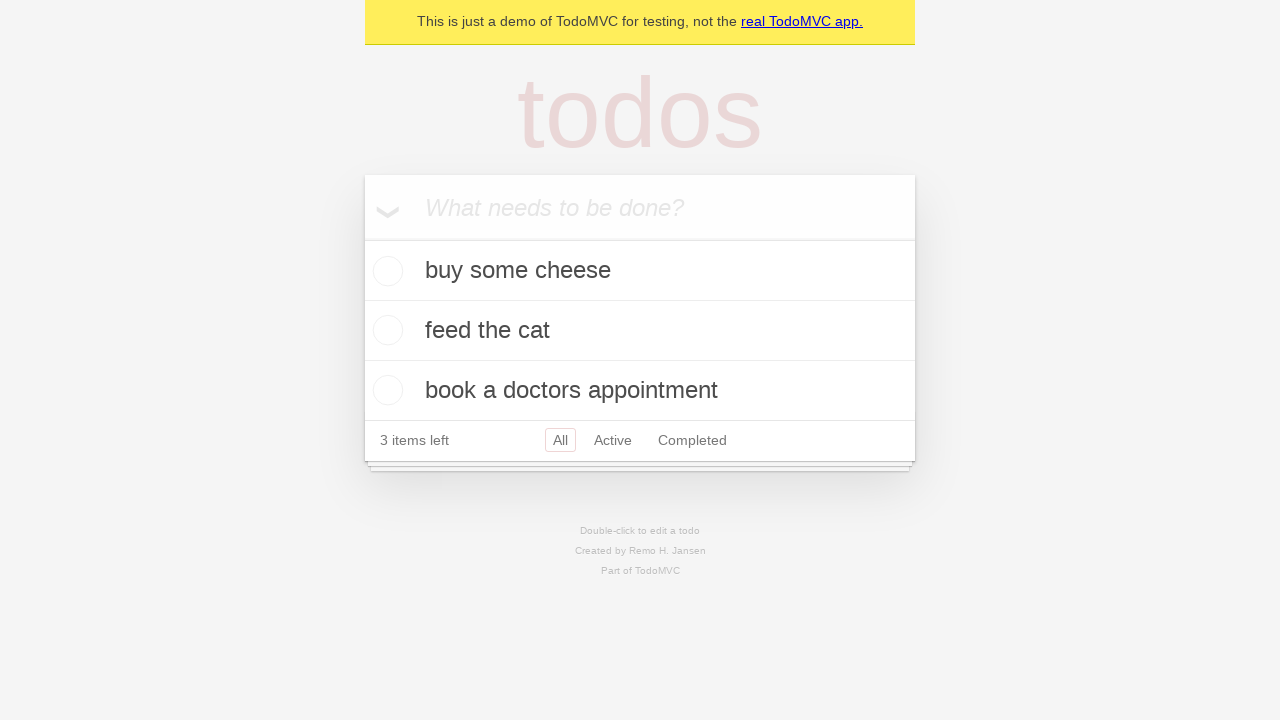

Clicked Active filter link at (613, 440) on internal:role=link[name="Active"i]
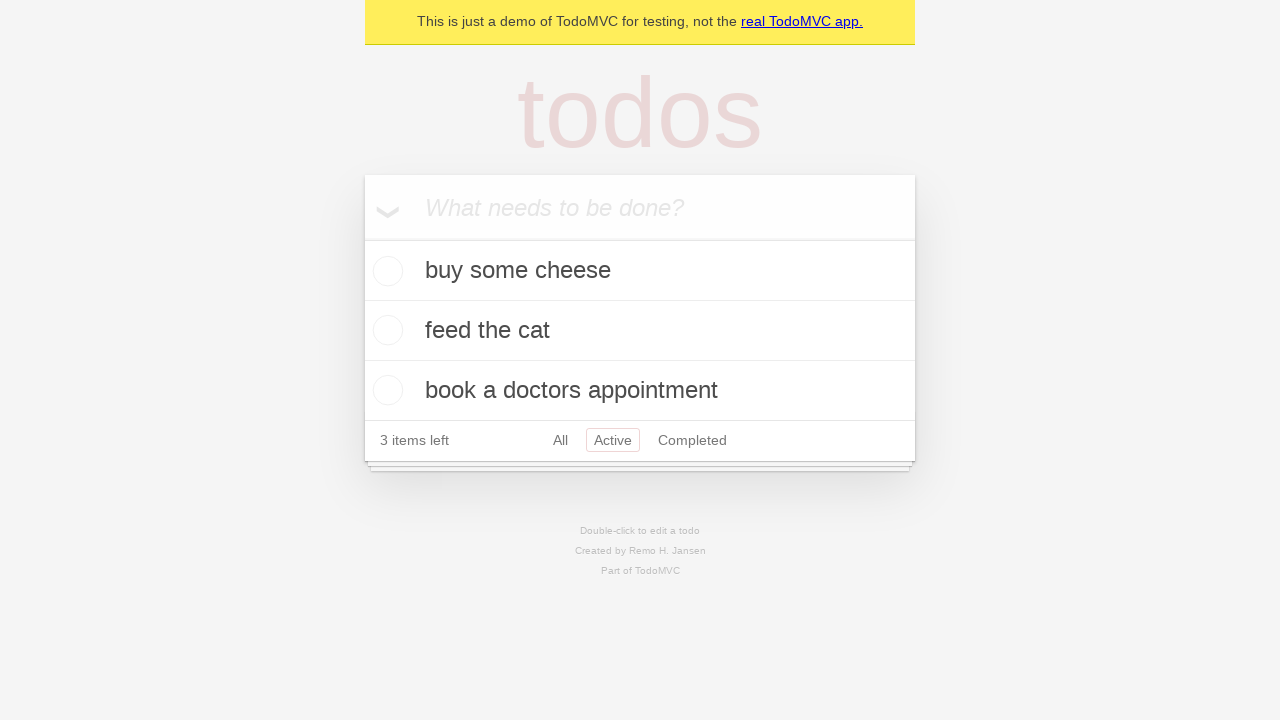

Clicked Completed filter link at (692, 440) on internal:role=link[name="Completed"i]
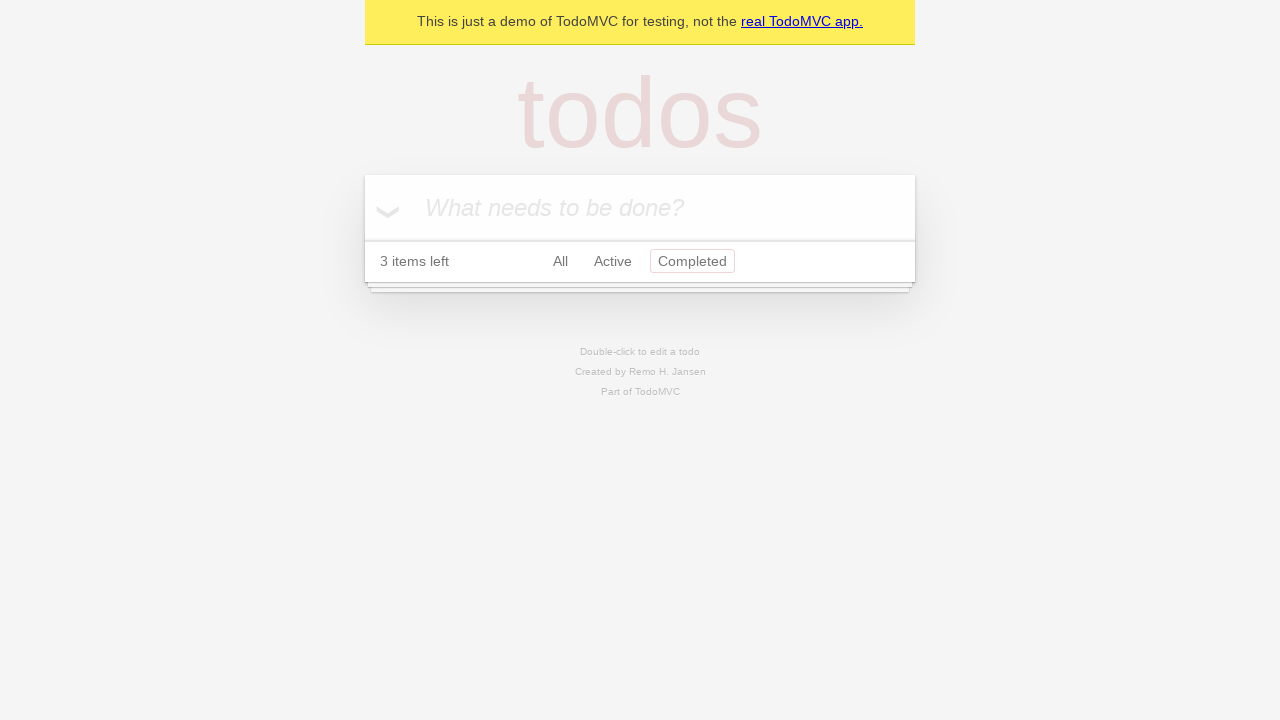

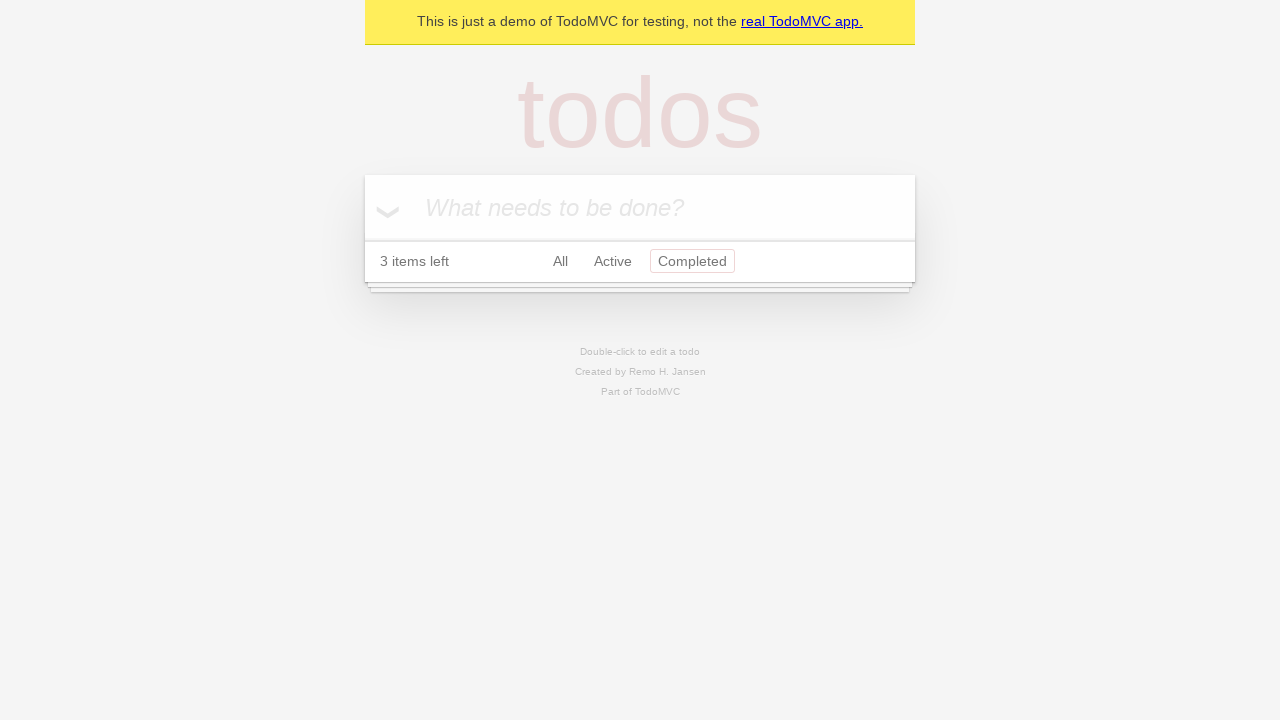